Launches the JioMart website and maximizes the browser window

Starting URL: https://www.jiomart.com/

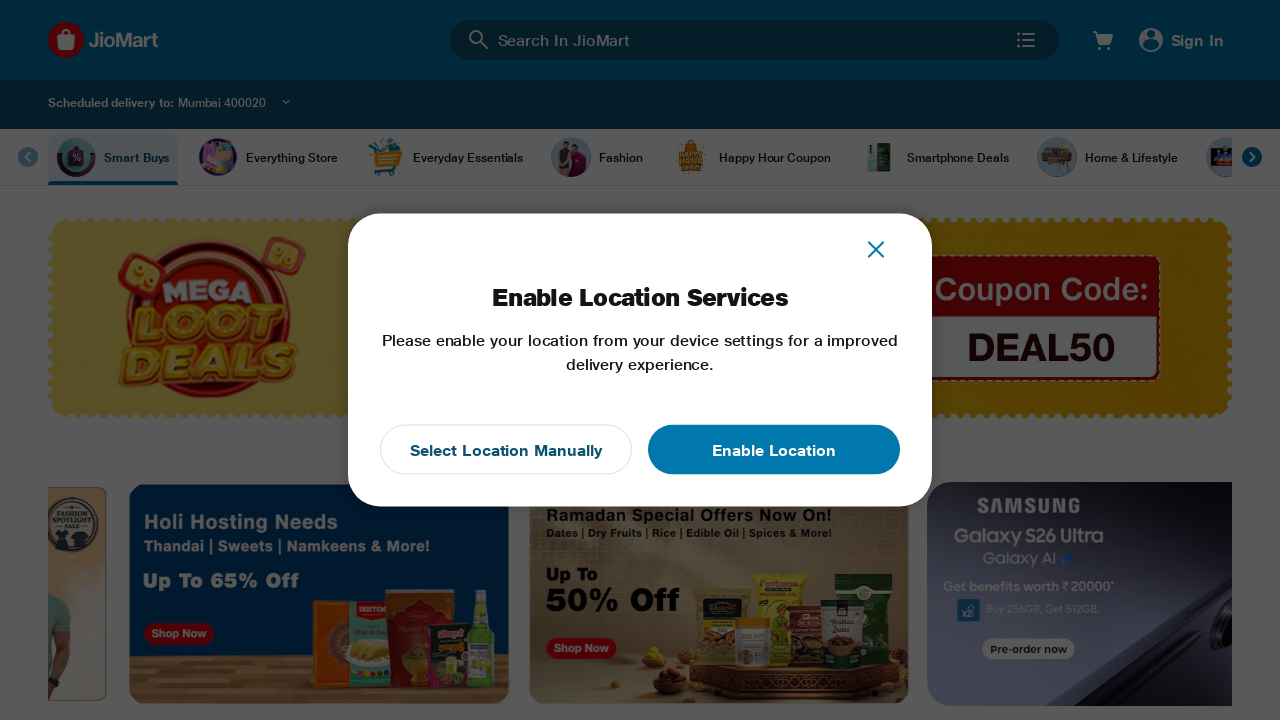

JioMart website loaded and DOM content ready
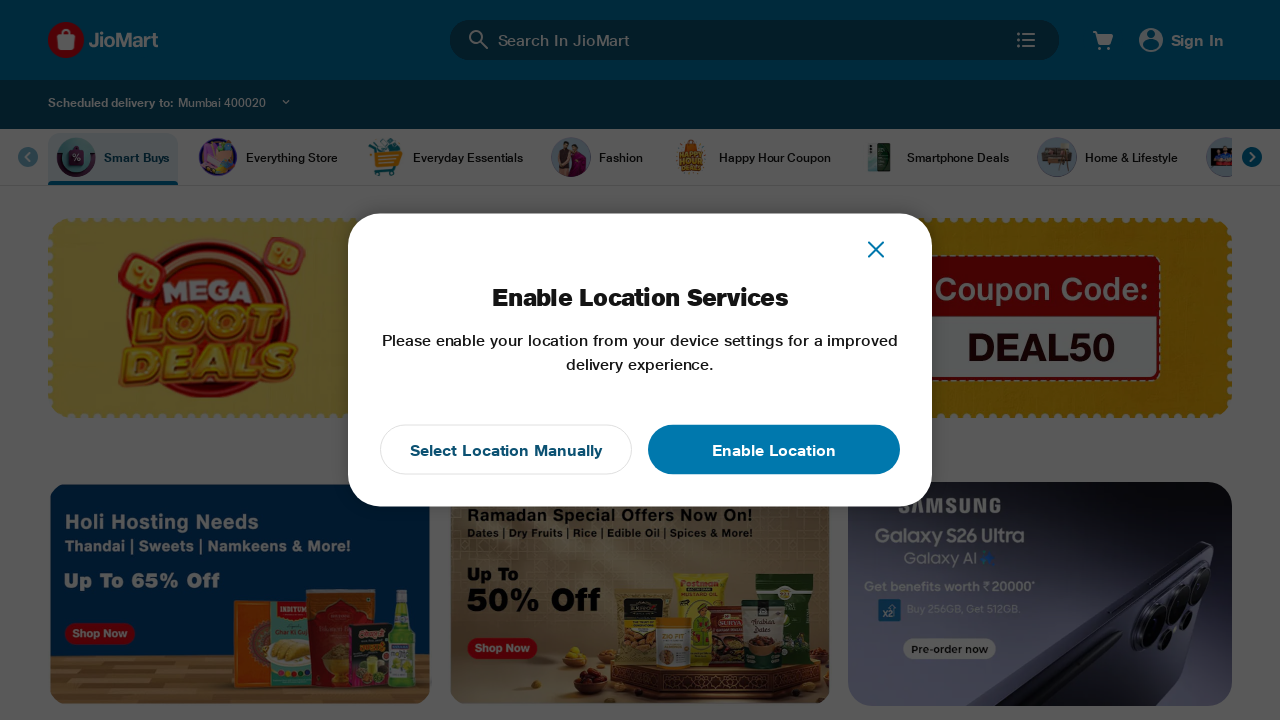

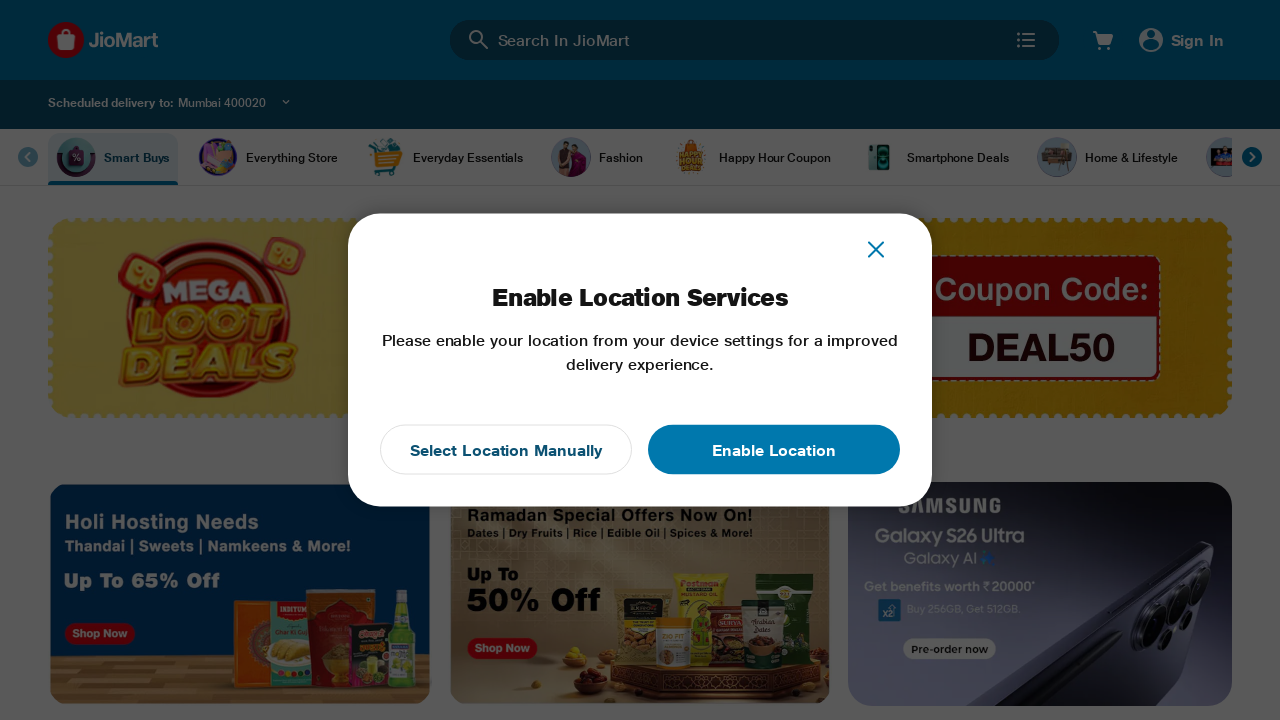